Tests browser alert functionality by clicking an alert button and verifying the alert message displays correctly

Starting URL: https://demoqa.com/alerts

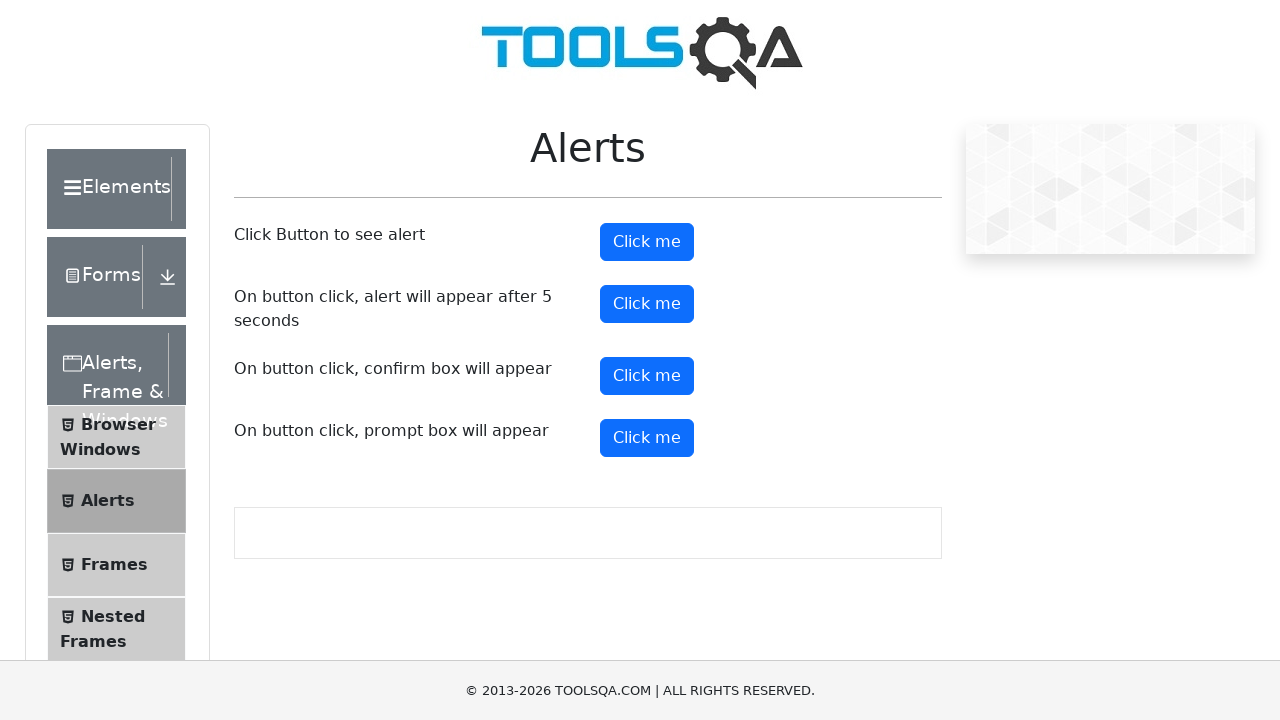

Set up dialog handler to capture alert messages
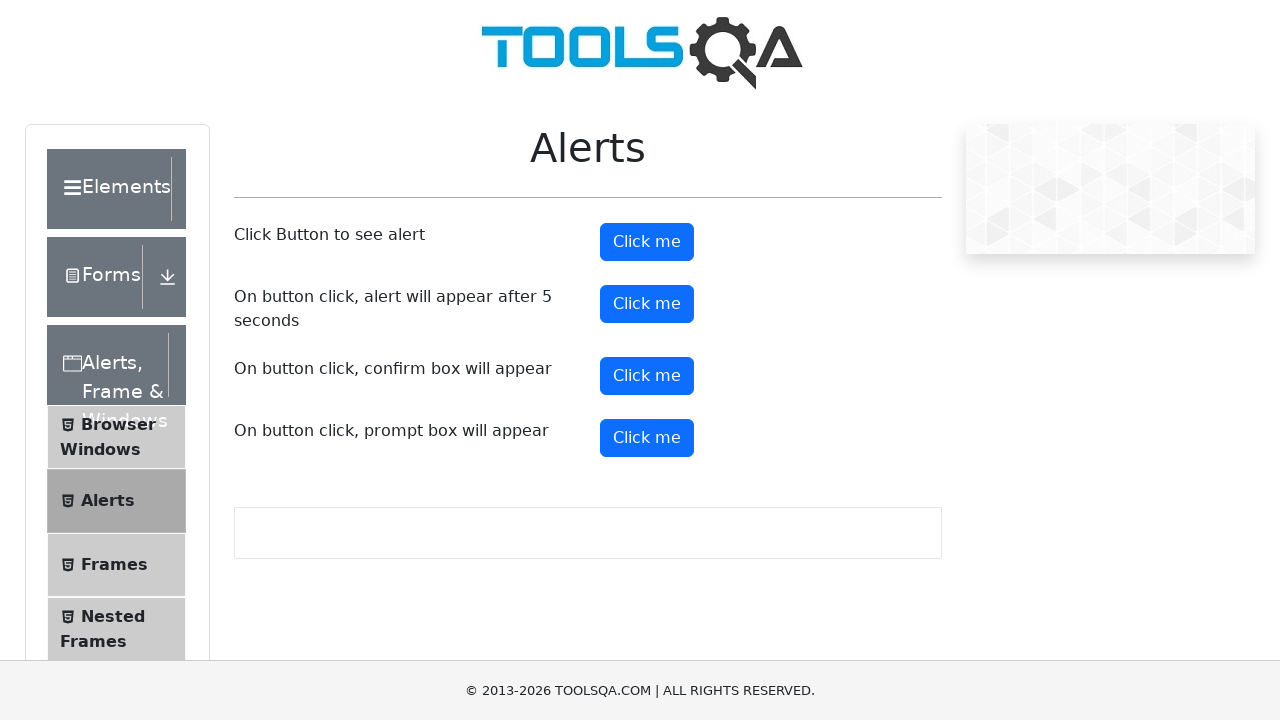

Clicked alert button to trigger browser alert at (647, 242) on #alertButton
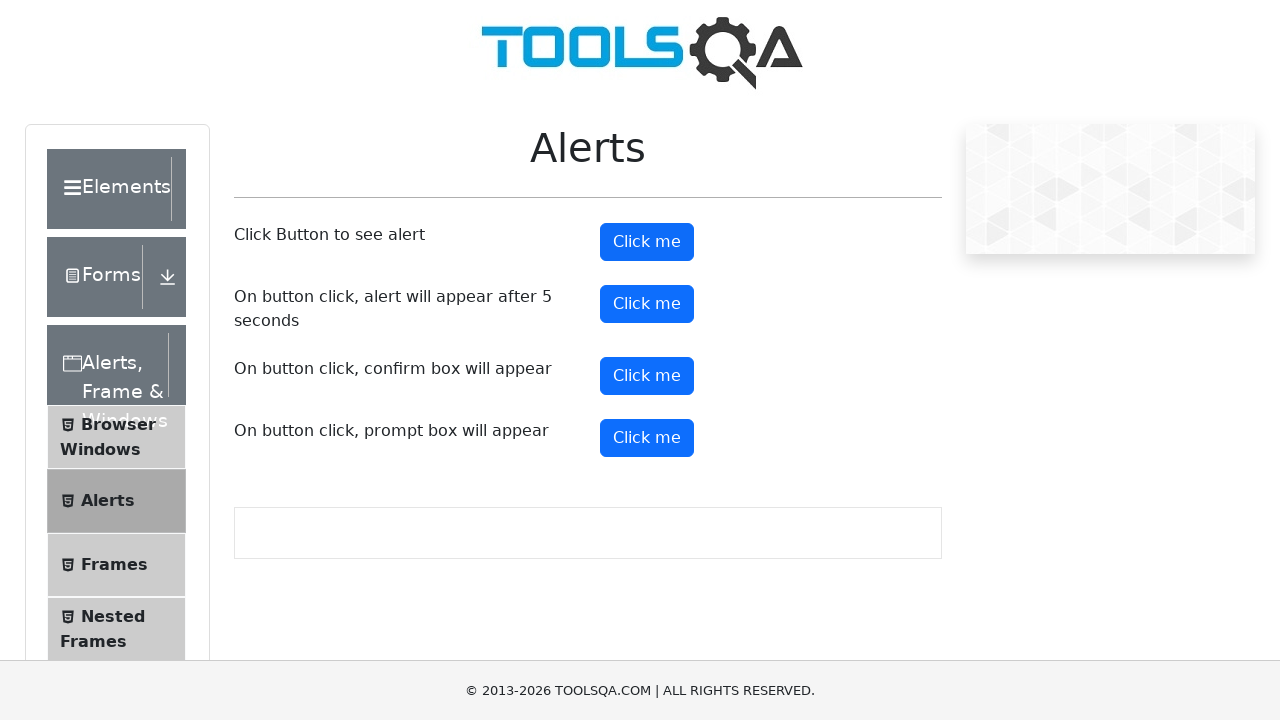

Waited for dialog to be processed
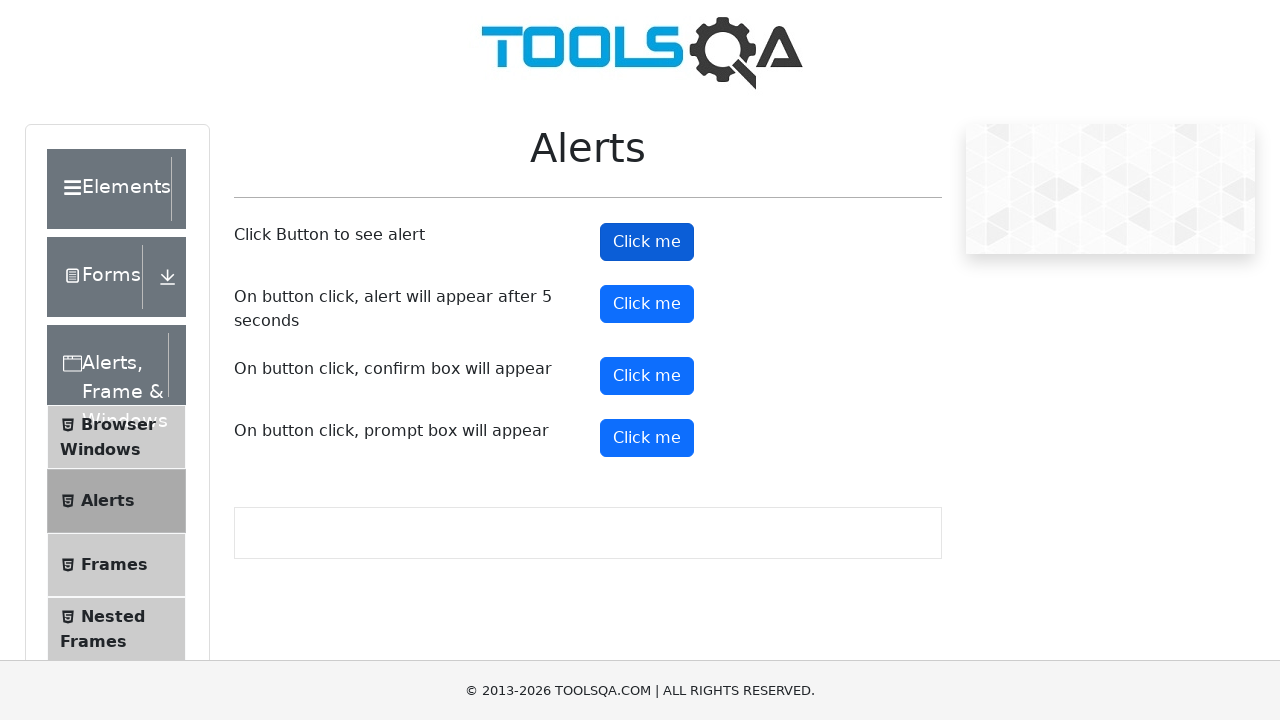

Verified alert message displays 'You clicked a button'
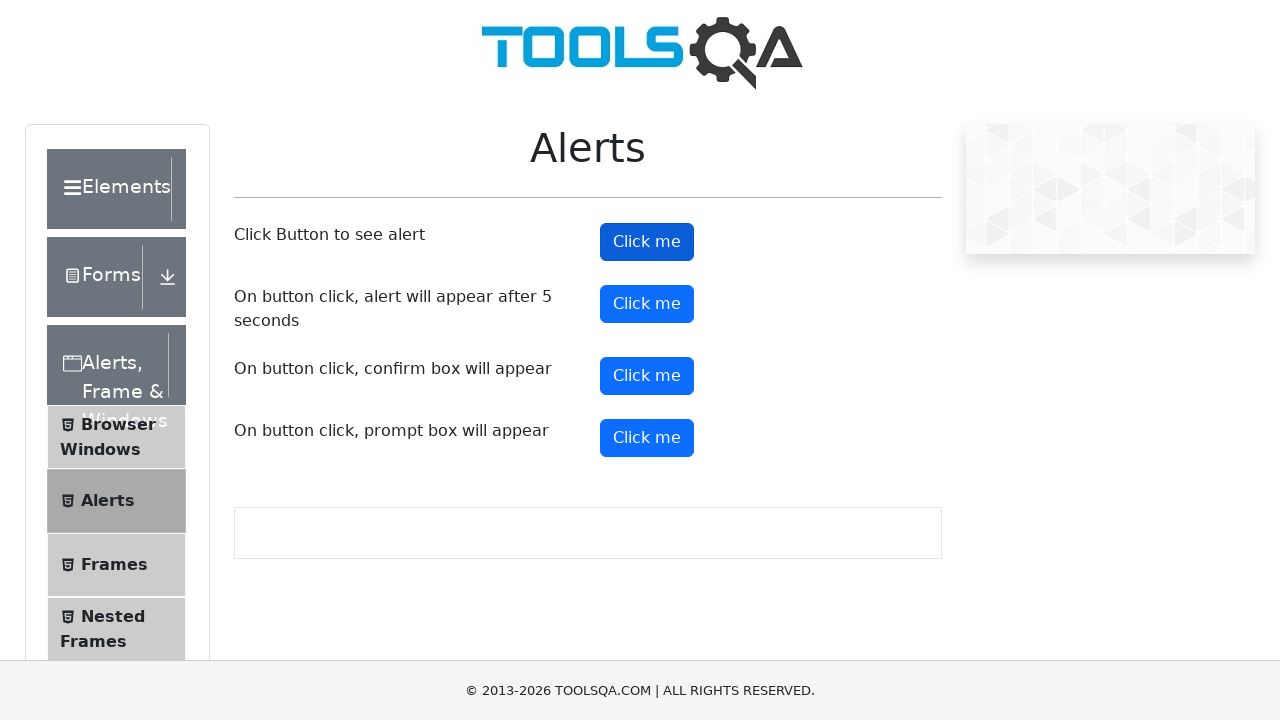

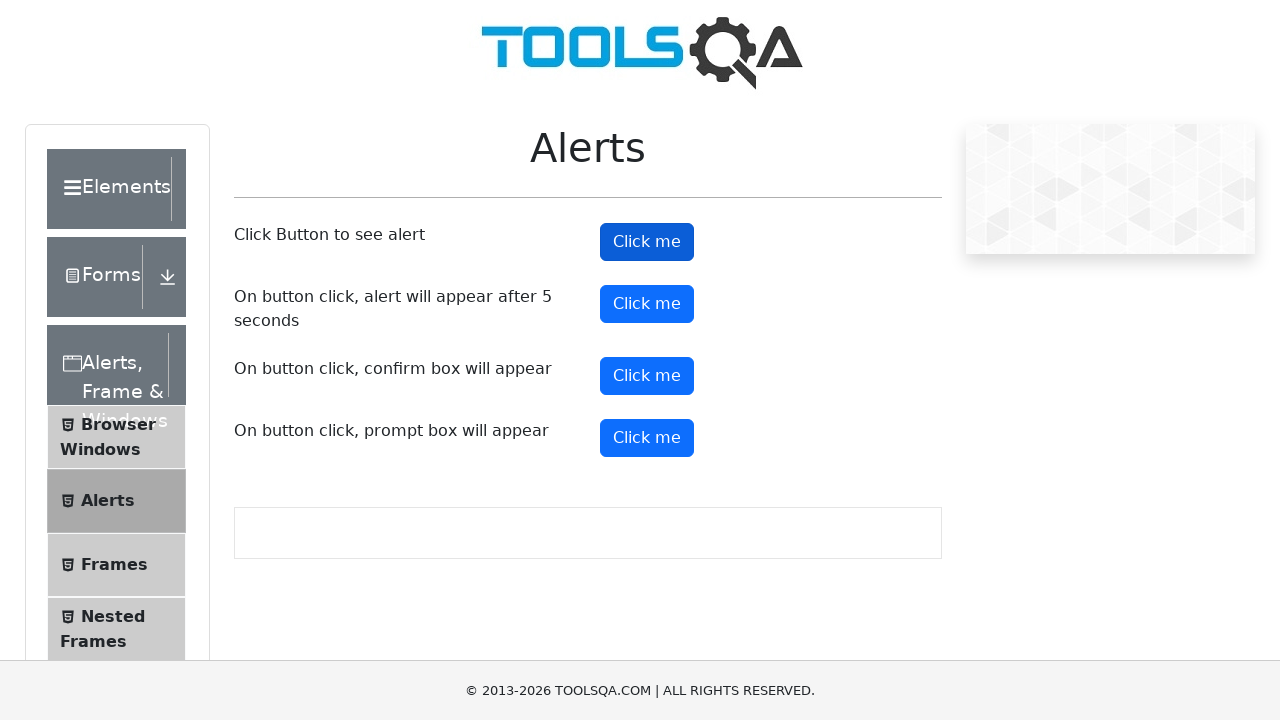